Tests modal dialog by opening a small modal, reading its content, and closing it

Starting URL: https://demoqa.com/modal-dialogs

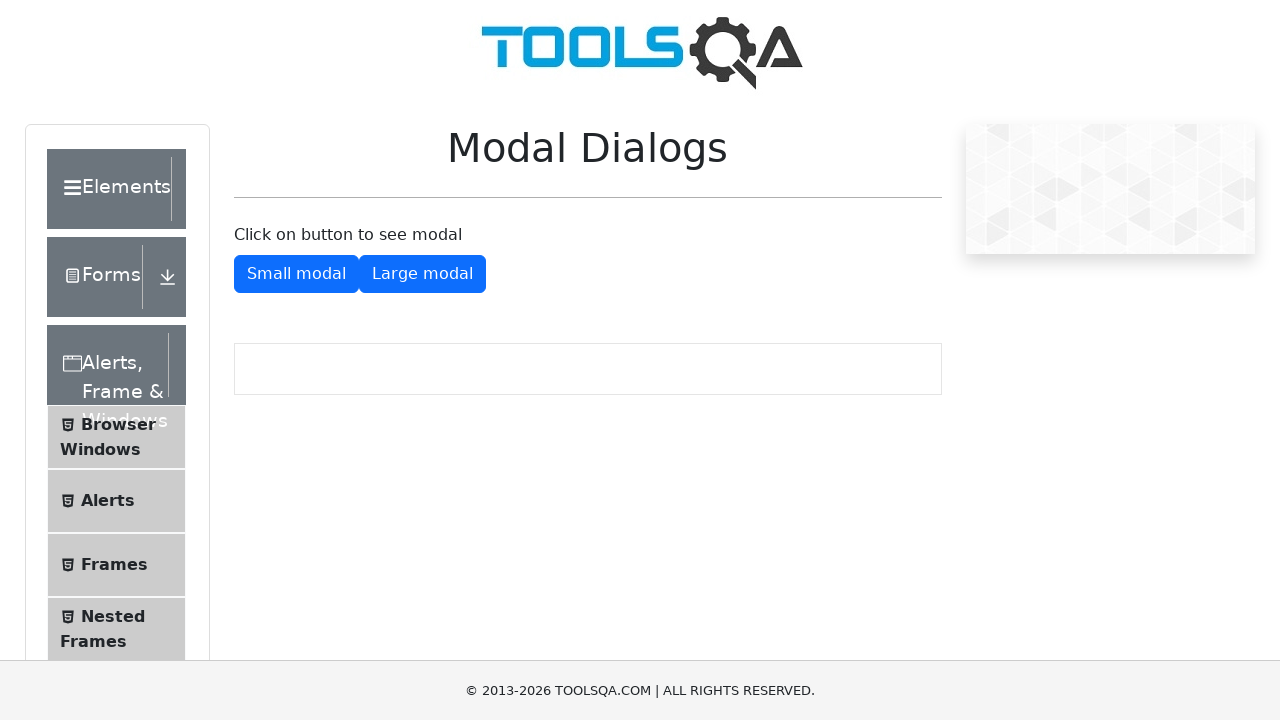

Scrolled down the page by 415x559 pixels
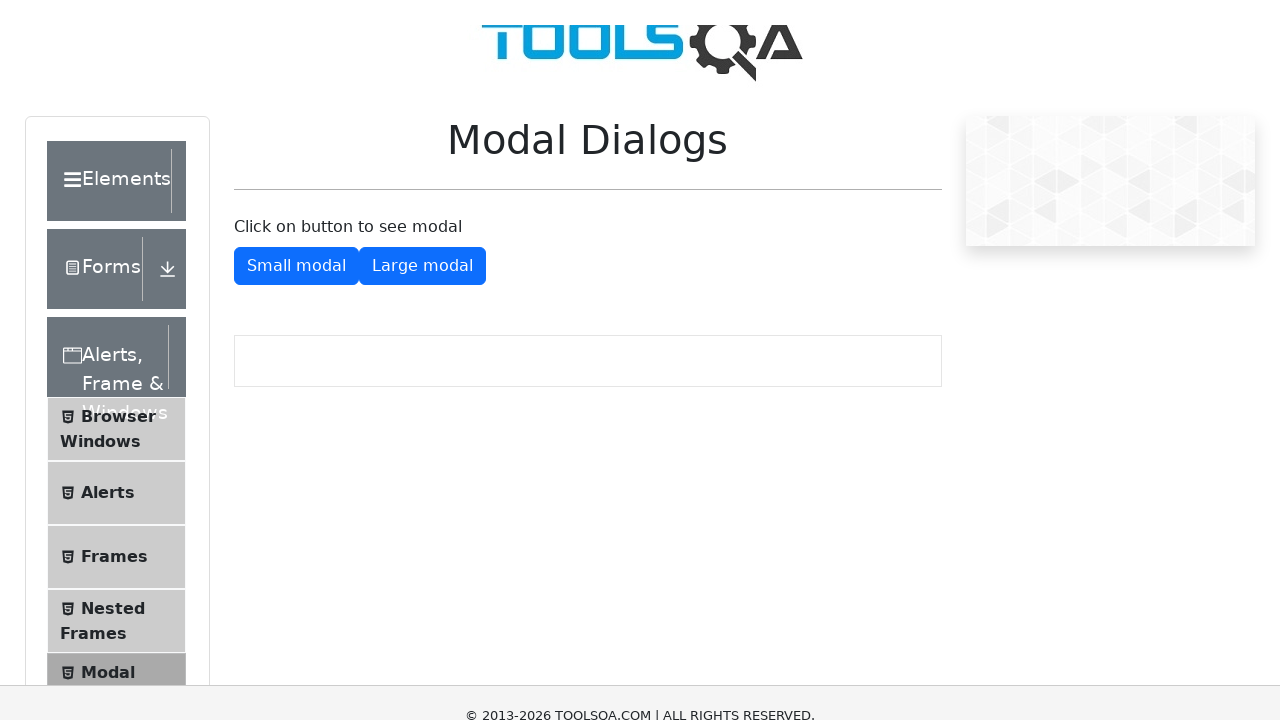

Clicked button to open small modal dialog at (296, 19) on #showSmallModal
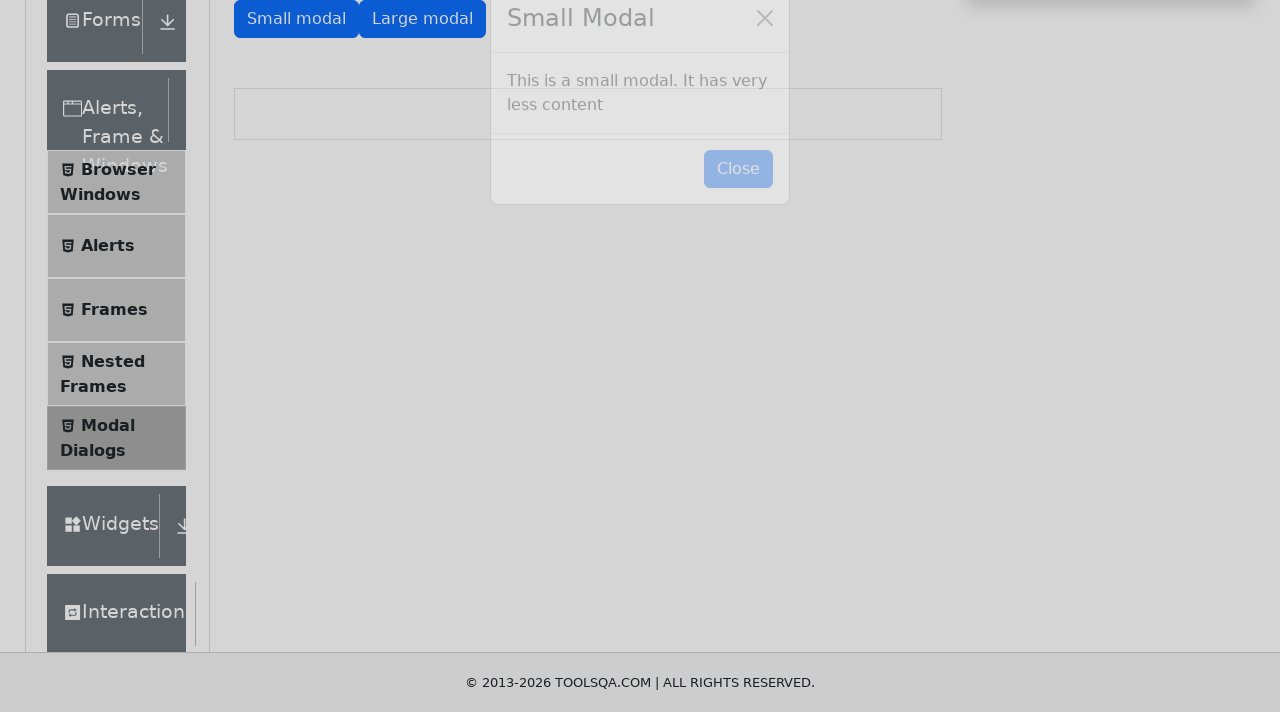

Read modal content: This is a small modal. It has very less content
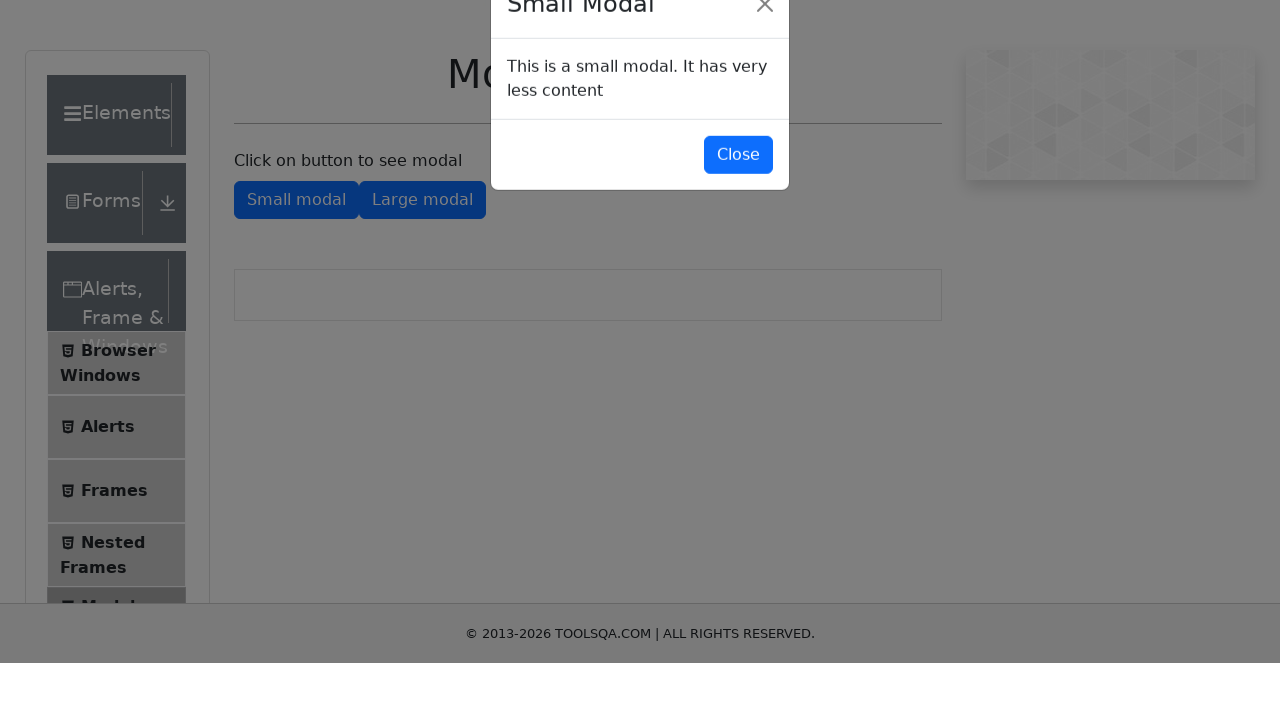

Clicked button to close modal dialog at (738, 214) on #closeSmallModal
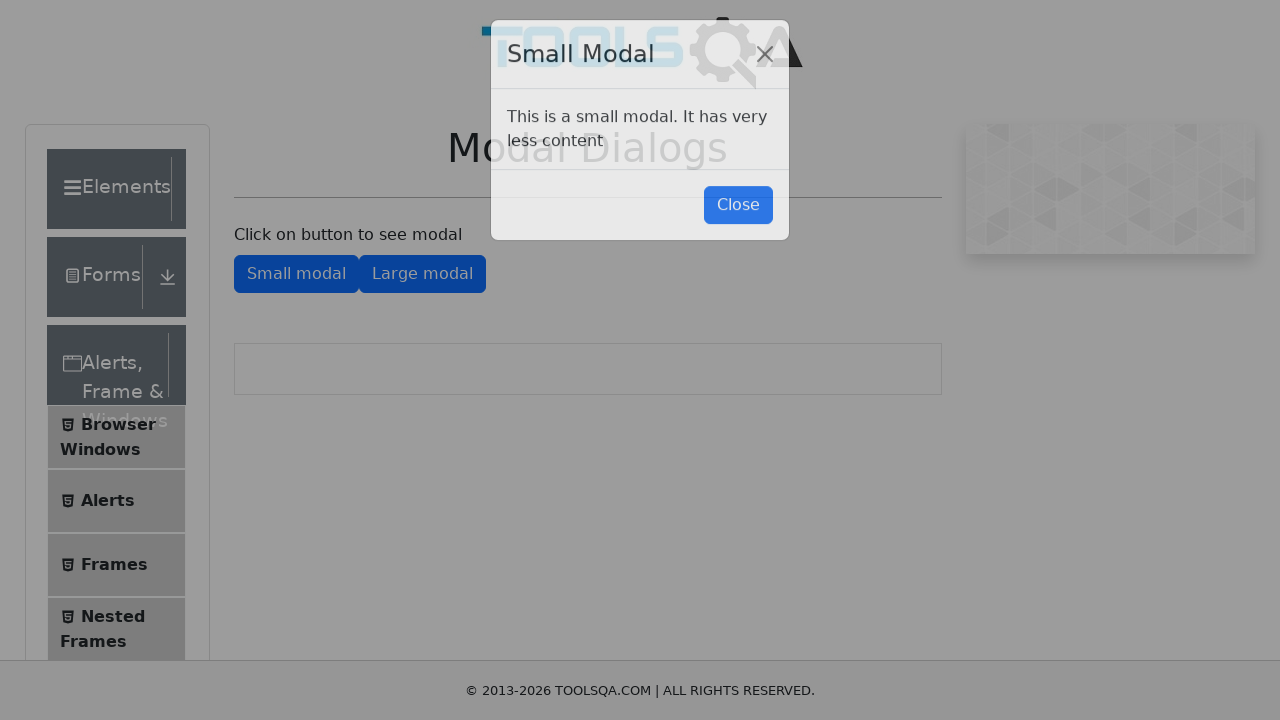

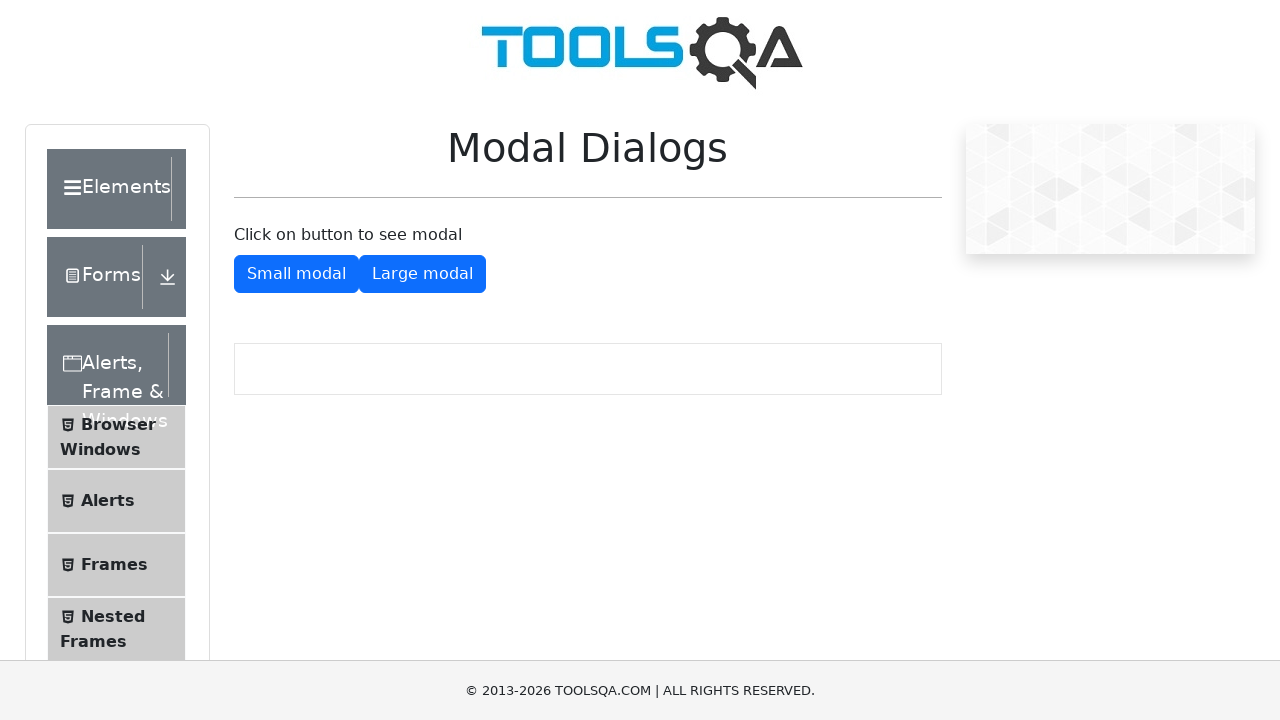